Tests the text box demo page by clicking on a menu item and filling in the userName field with a test value

Starting URL: https://demoqa.com/text-box

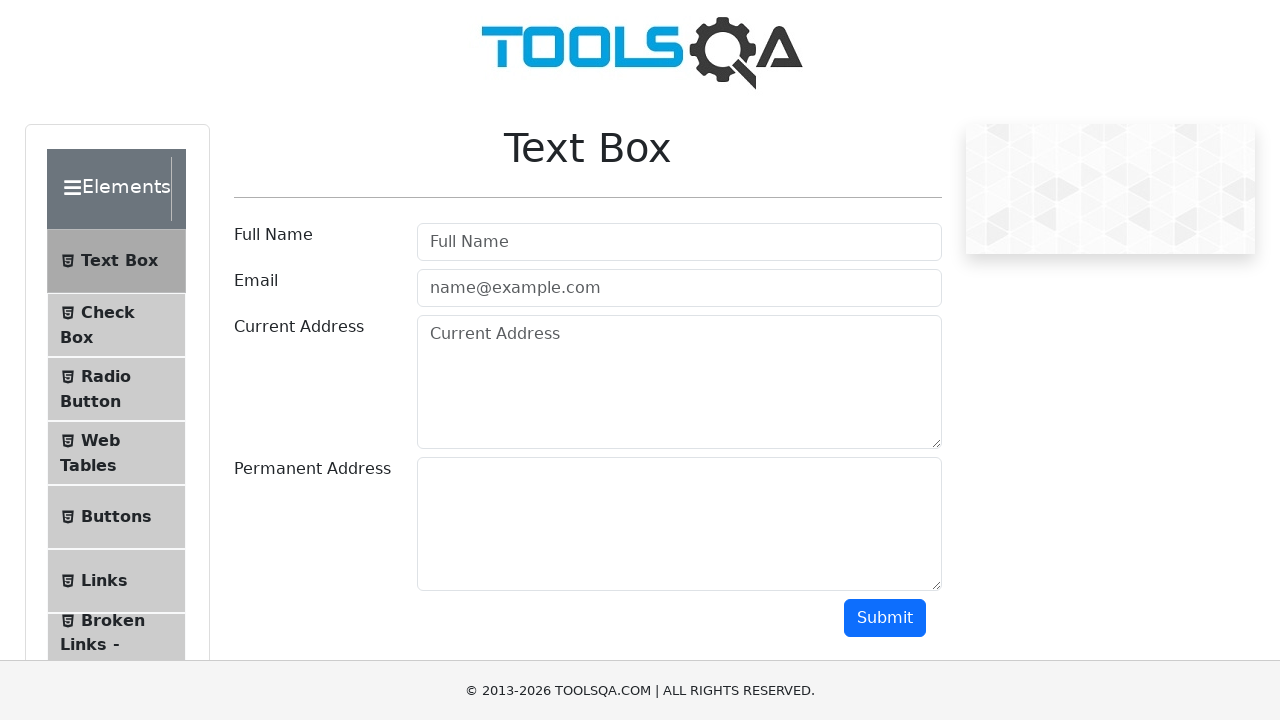

Clicked on Text Box menu item at (116, 261) on xpath=(//li[@id='item-0'])[1]
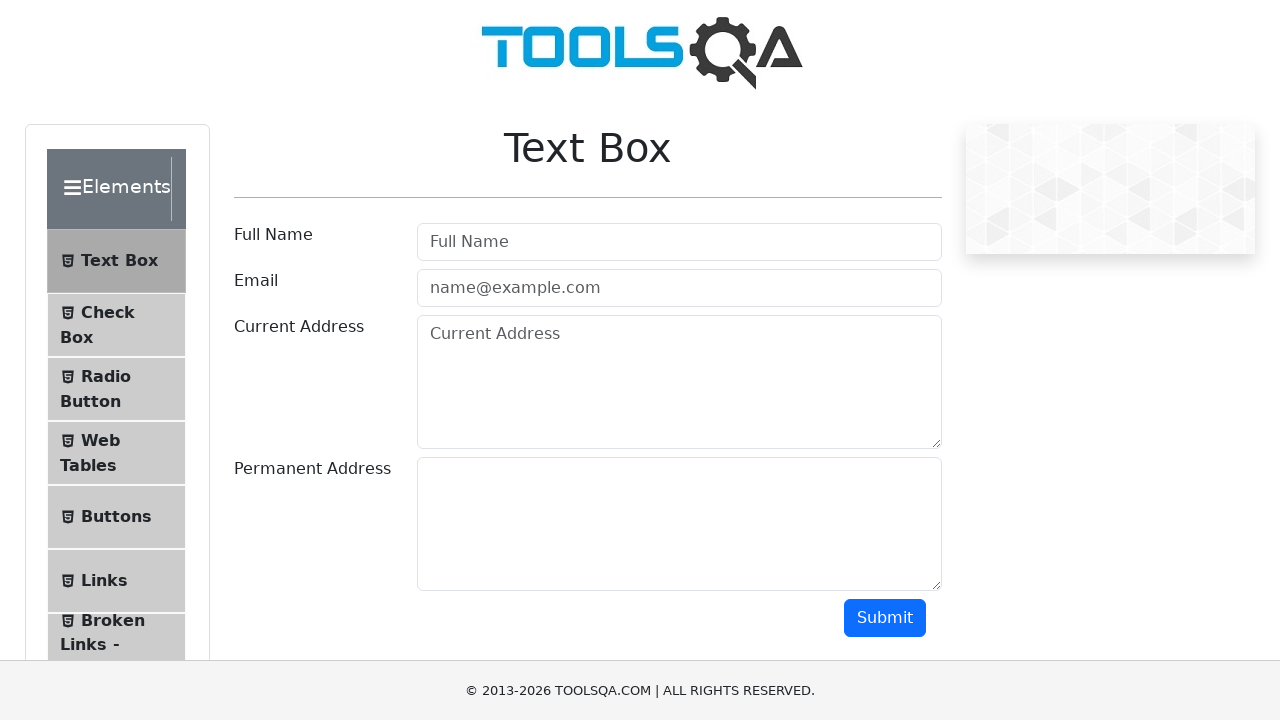

Filled userName field with 'Hello' on xpath=//div[@class='col-md-9 col-sm-12']//input[@id='userName']
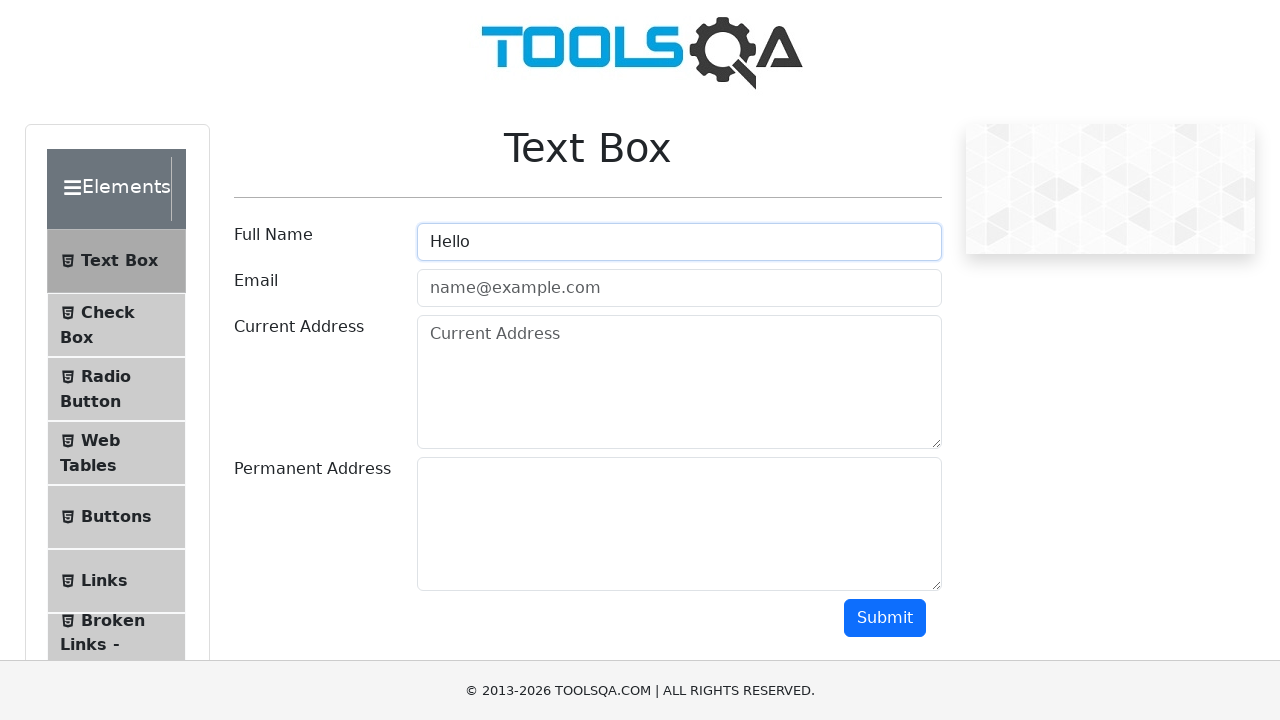

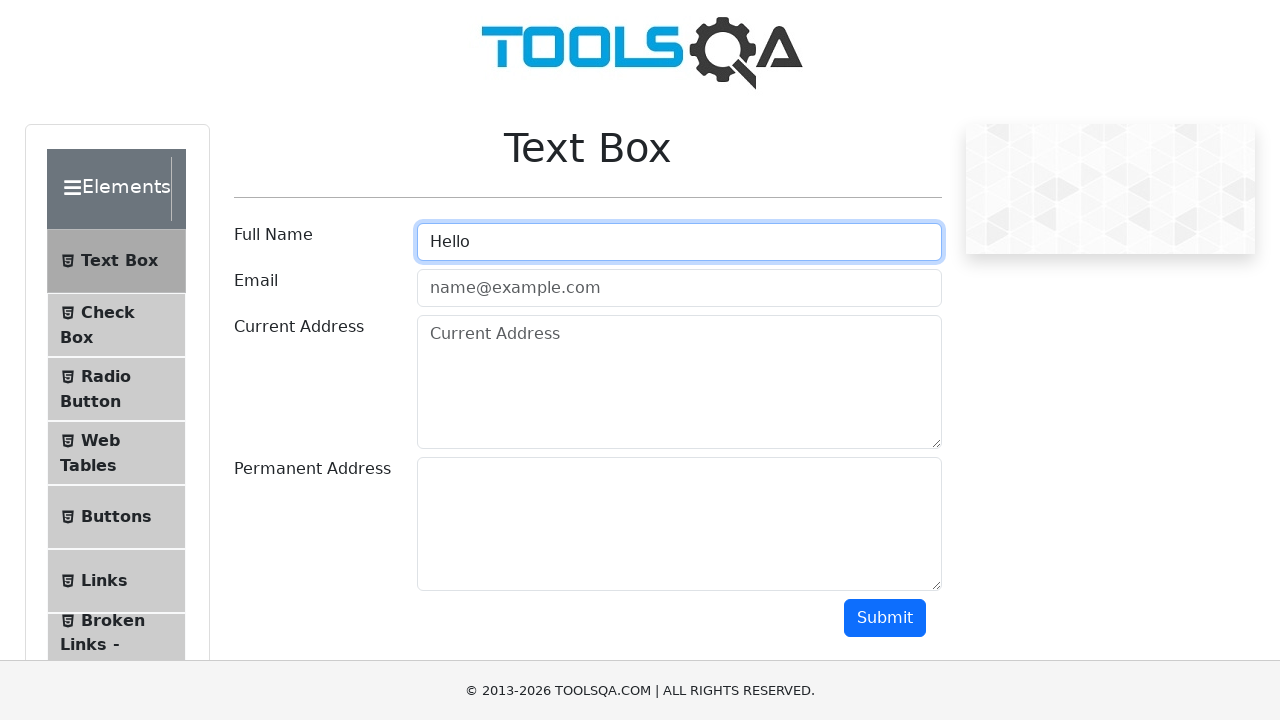